Tests dynamic properties page by clicking buttons that enable after delay and change color dynamically

Starting URL: https://demoqa.com

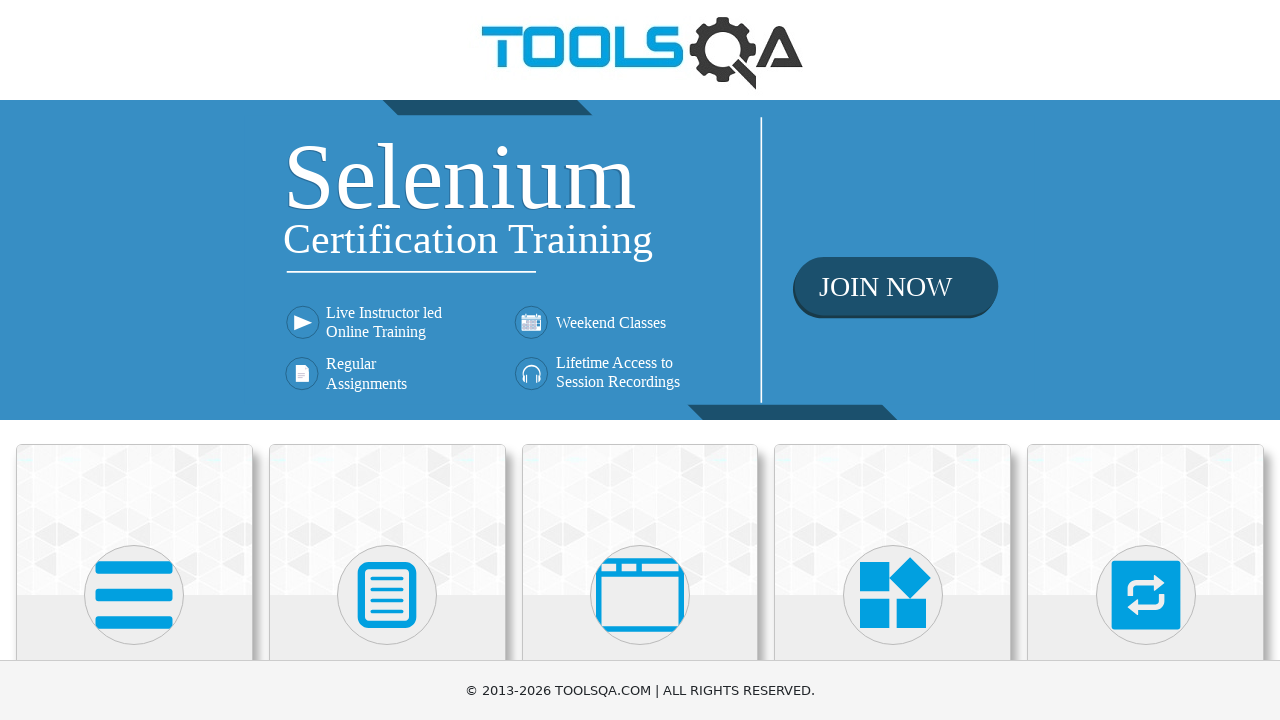

Clicked on Elements menu avatar at (134, 595) on xpath=(//div[@class='avatar mx-auto white'])[1]
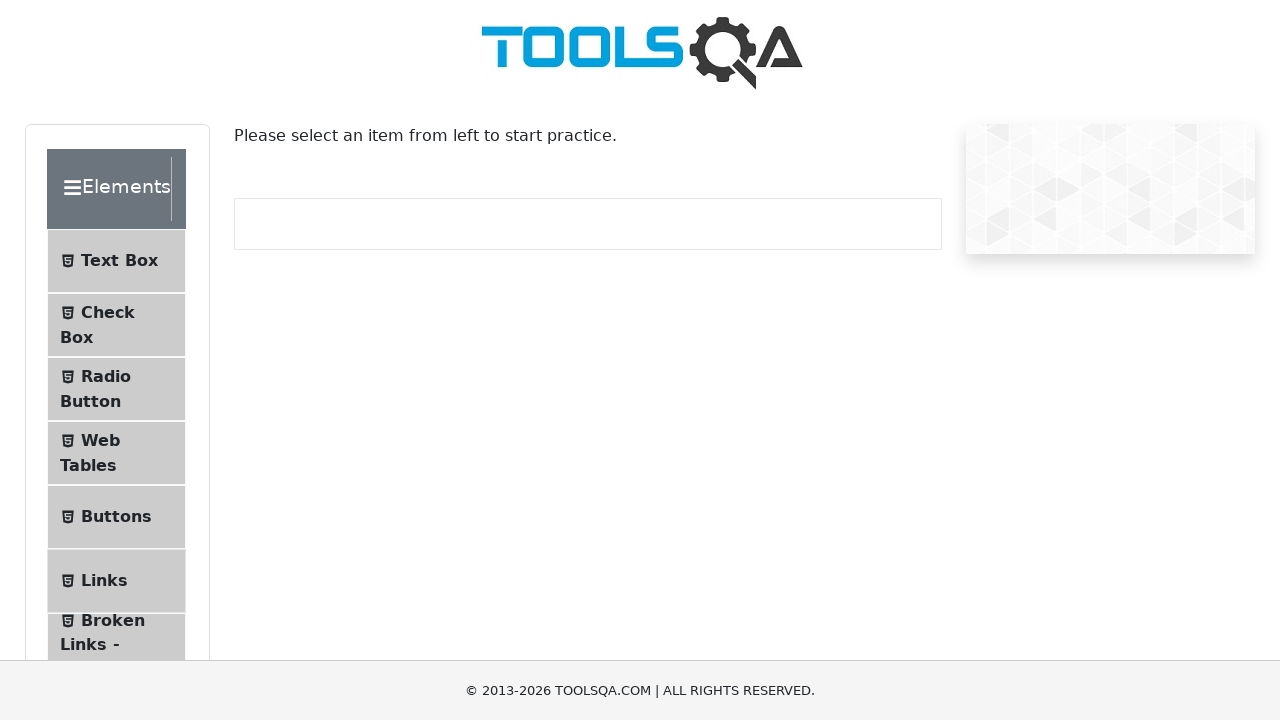

Clicked on Dynamic Properties submenu at (116, 360) on #item-8
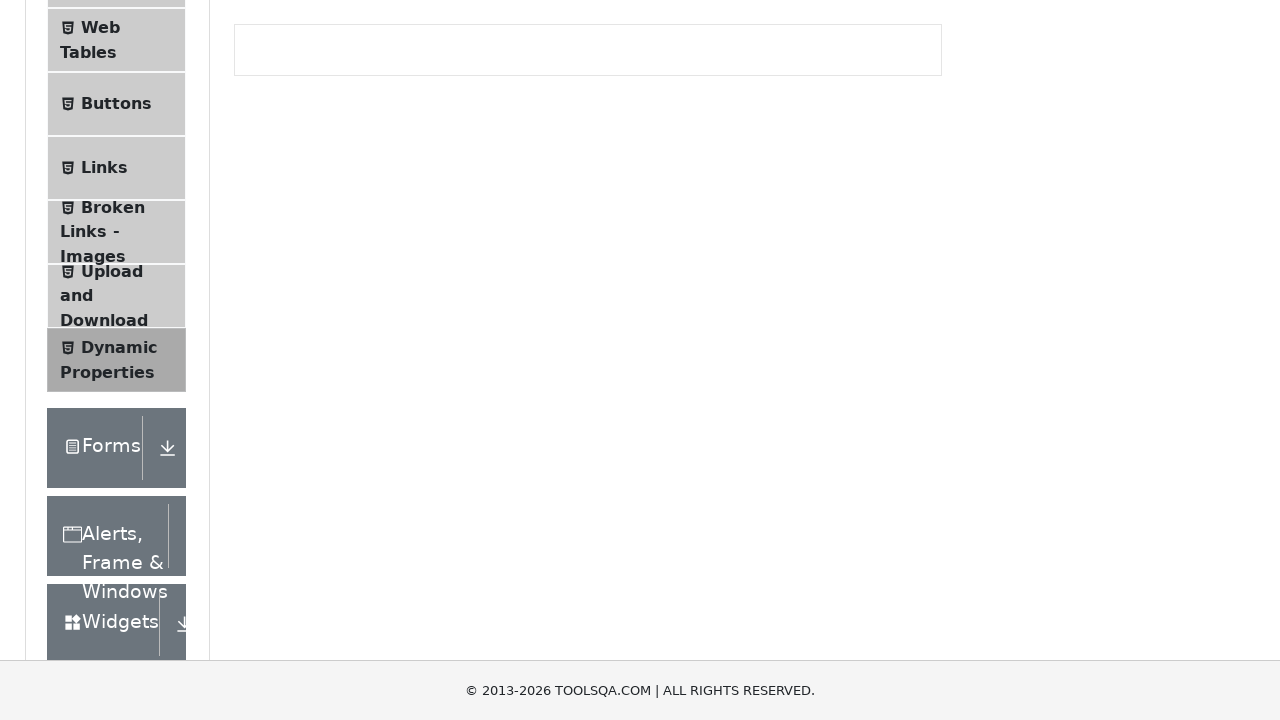

Waited for Enable After button to be enabled (timeout 10s)
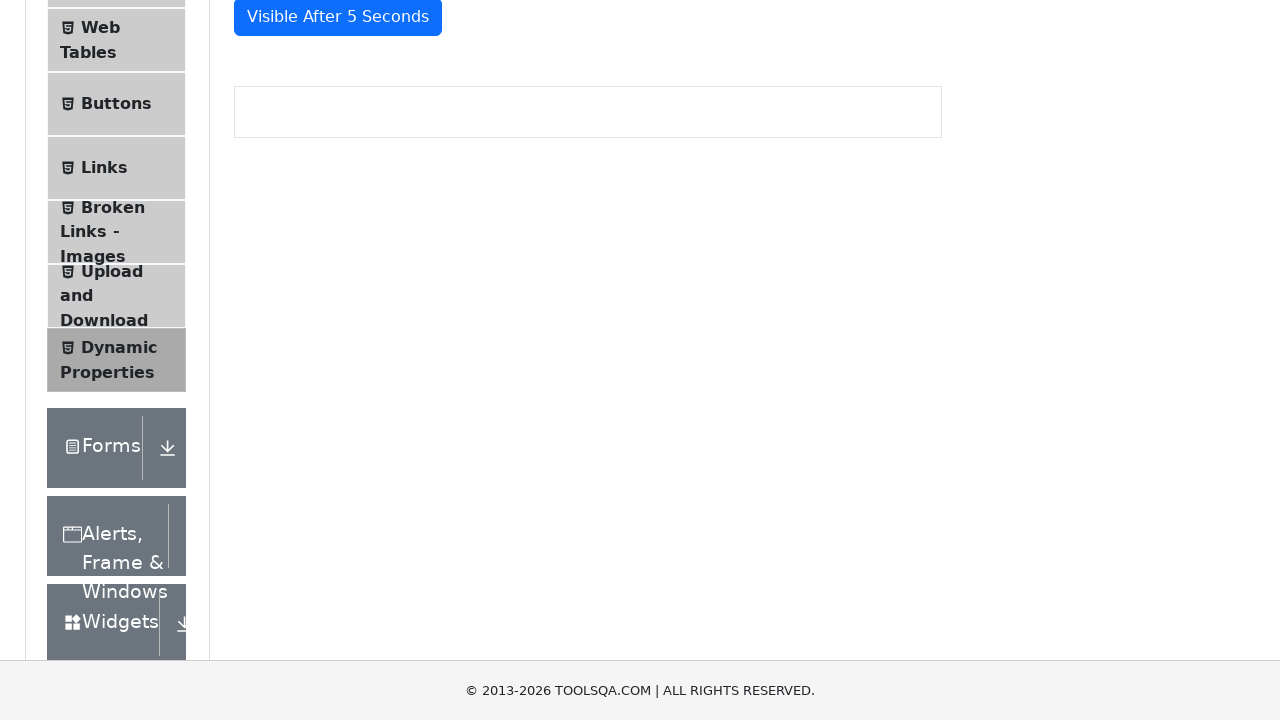

Clicked the Enable After button at (333, 306) on #enableAfter
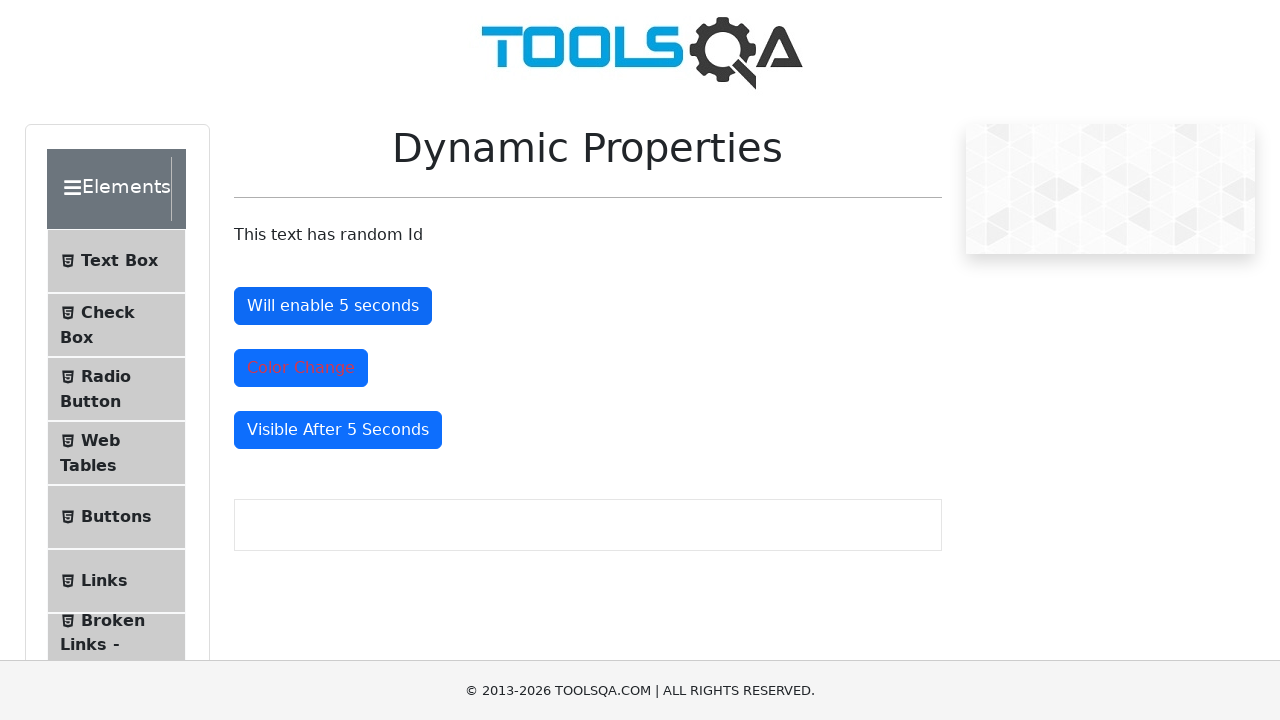

Clicked the Color Change button at (301, 368) on #colorChange
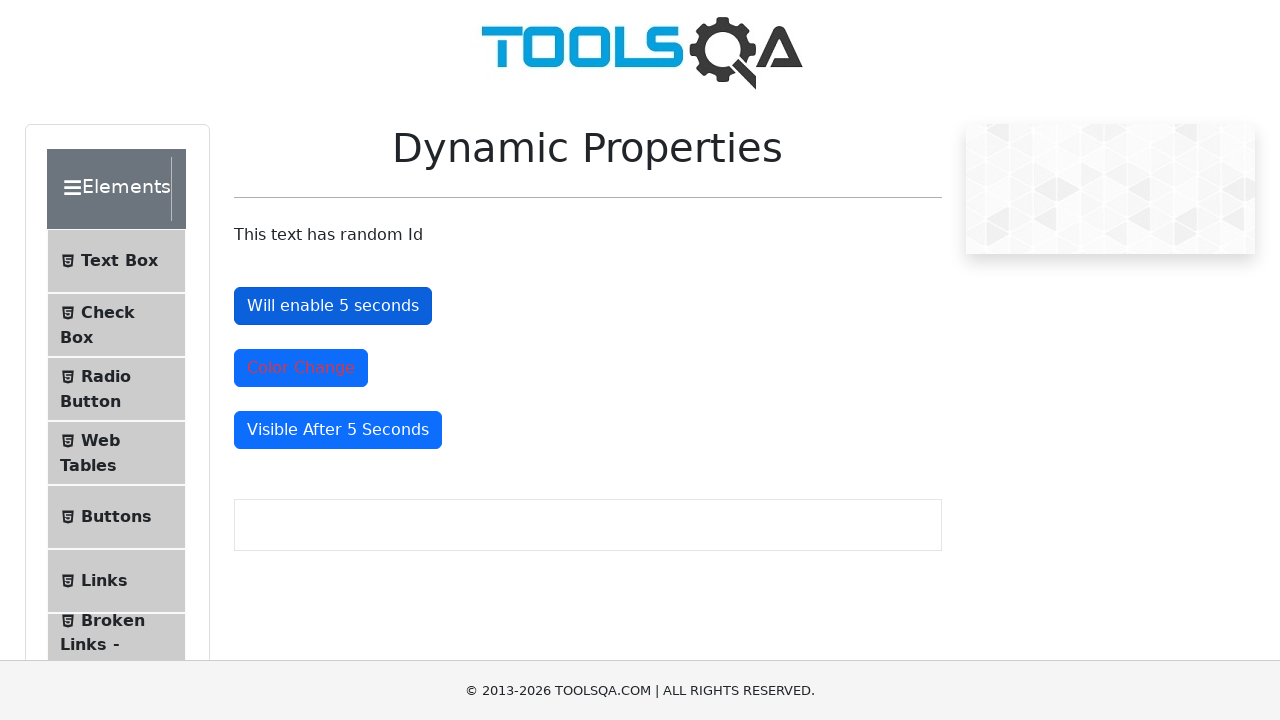

Clicked the Enable After button (second time) at (333, 306) on #enableAfter
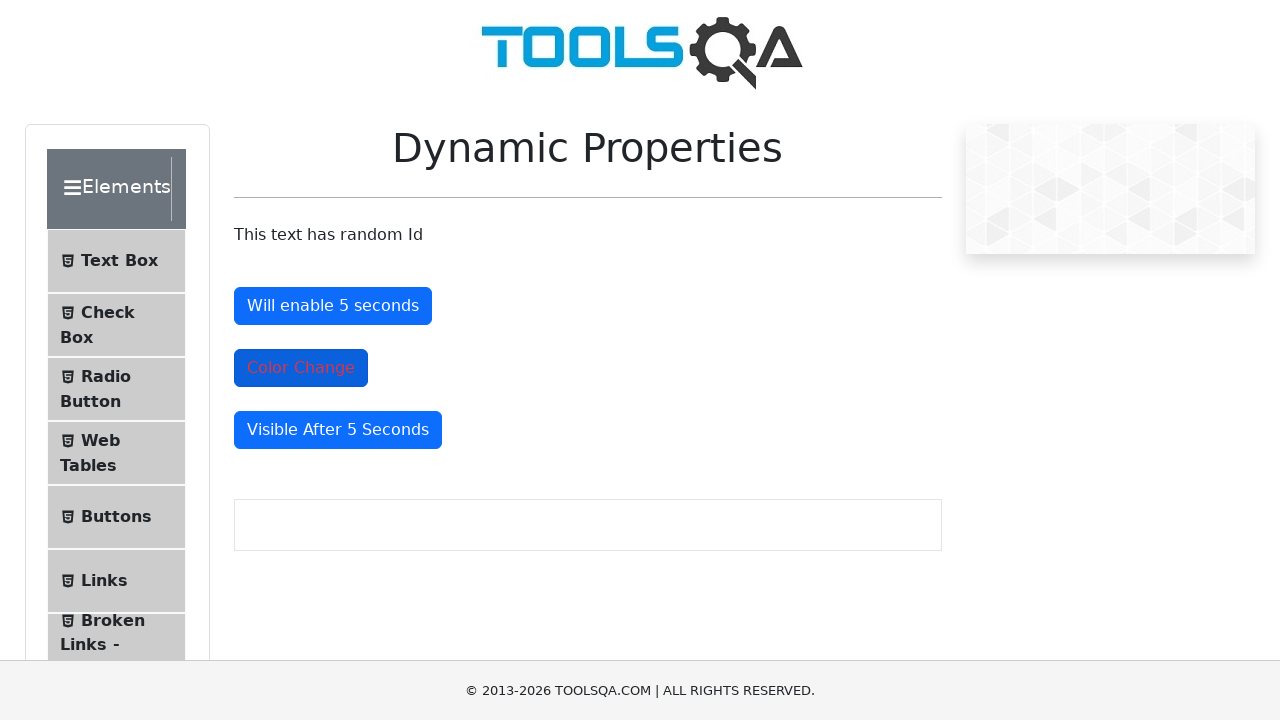

Clicked the Color Change button (second time) at (301, 368) on #colorChange
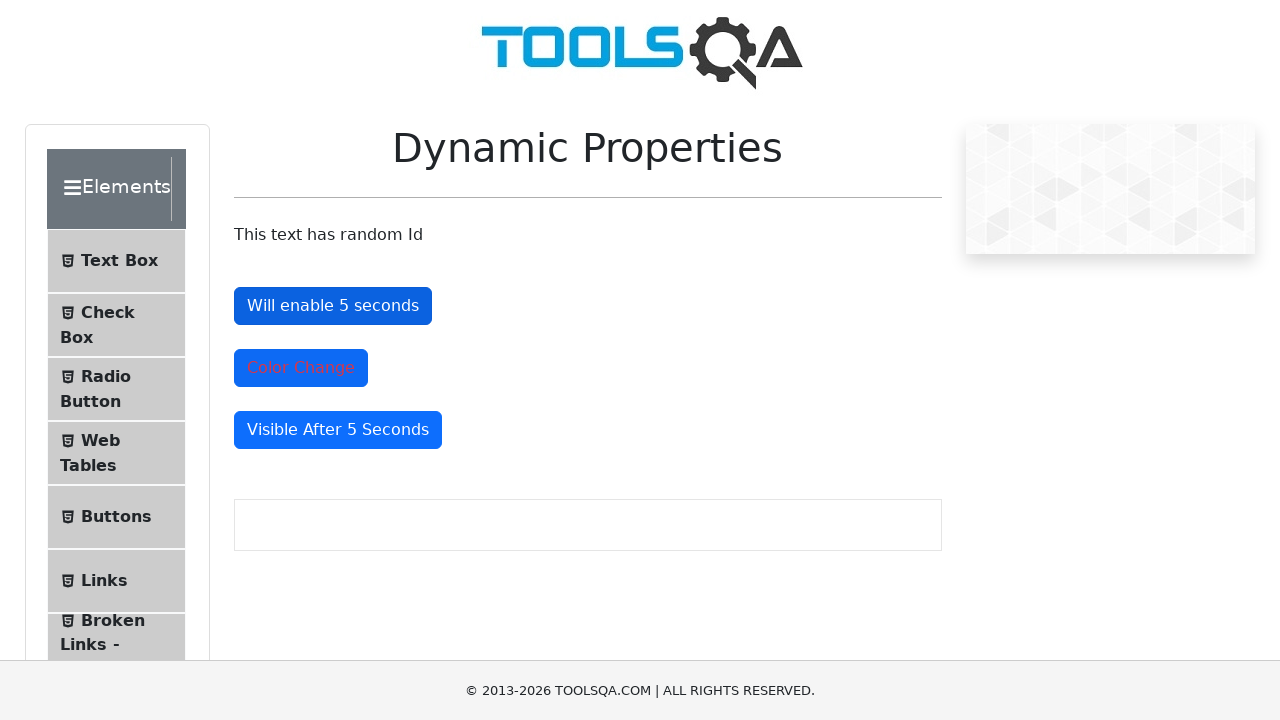

Waited for Visible After button to become visible (timeout 10s)
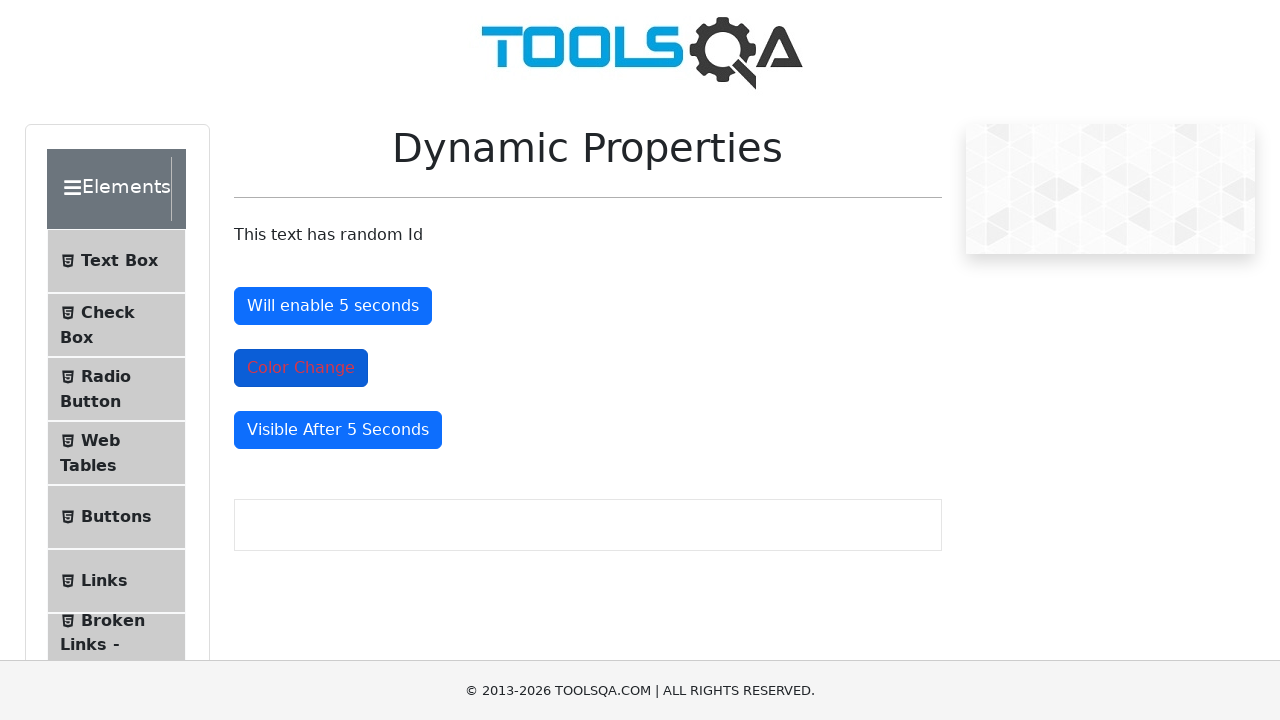

Clicked the Visible After button at (338, 430) on #visibleAfter
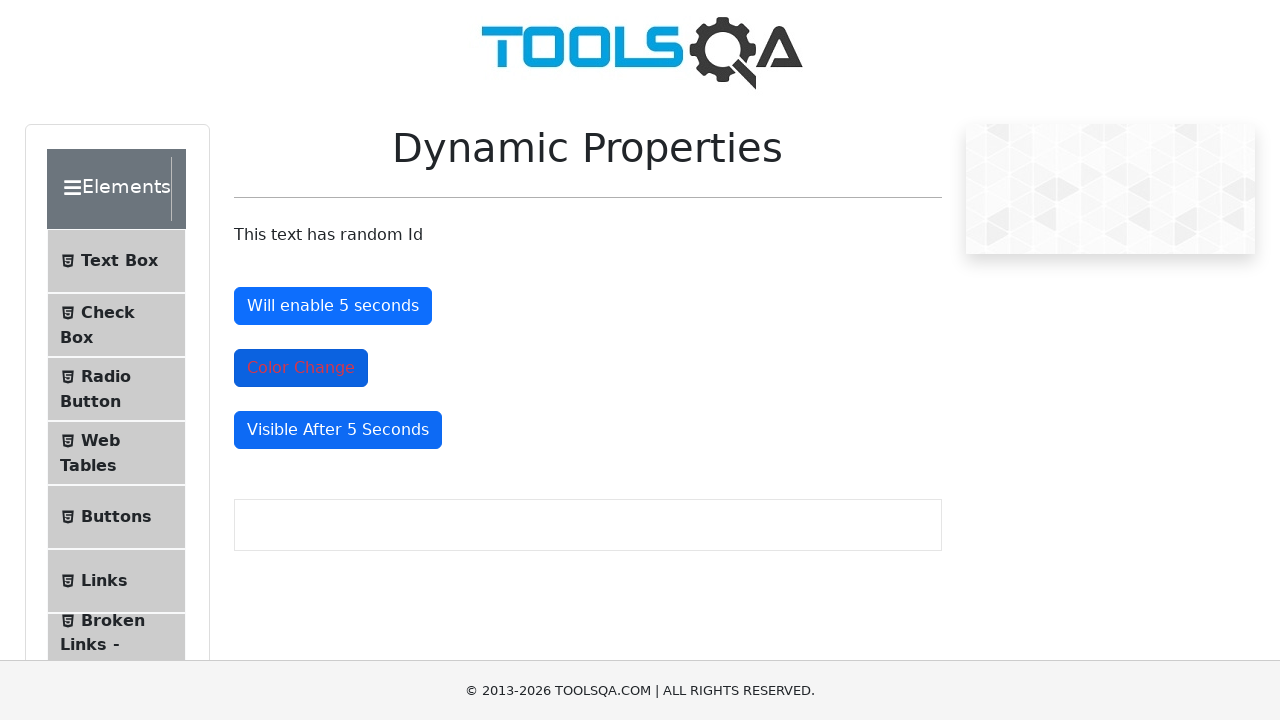

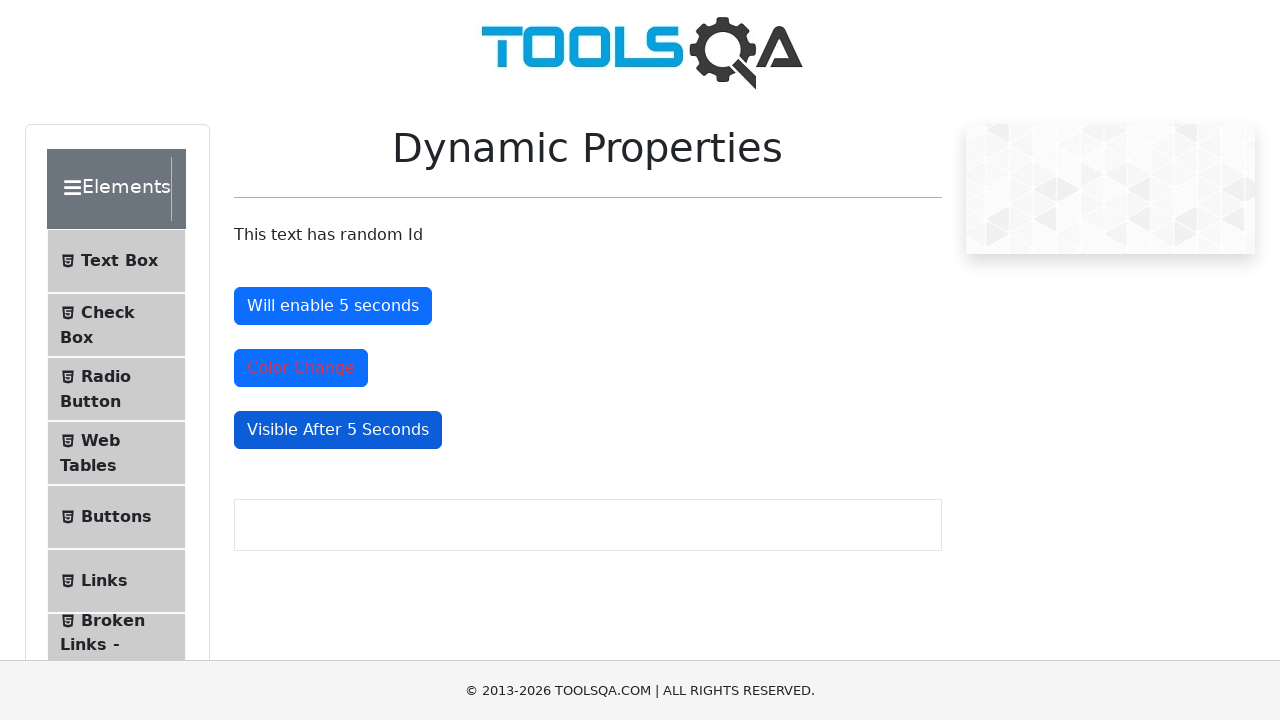